Navigates to a test page, triggers an alert, reads and accepts the alert dialog

Starting URL: https://omayo.blogspot.com/

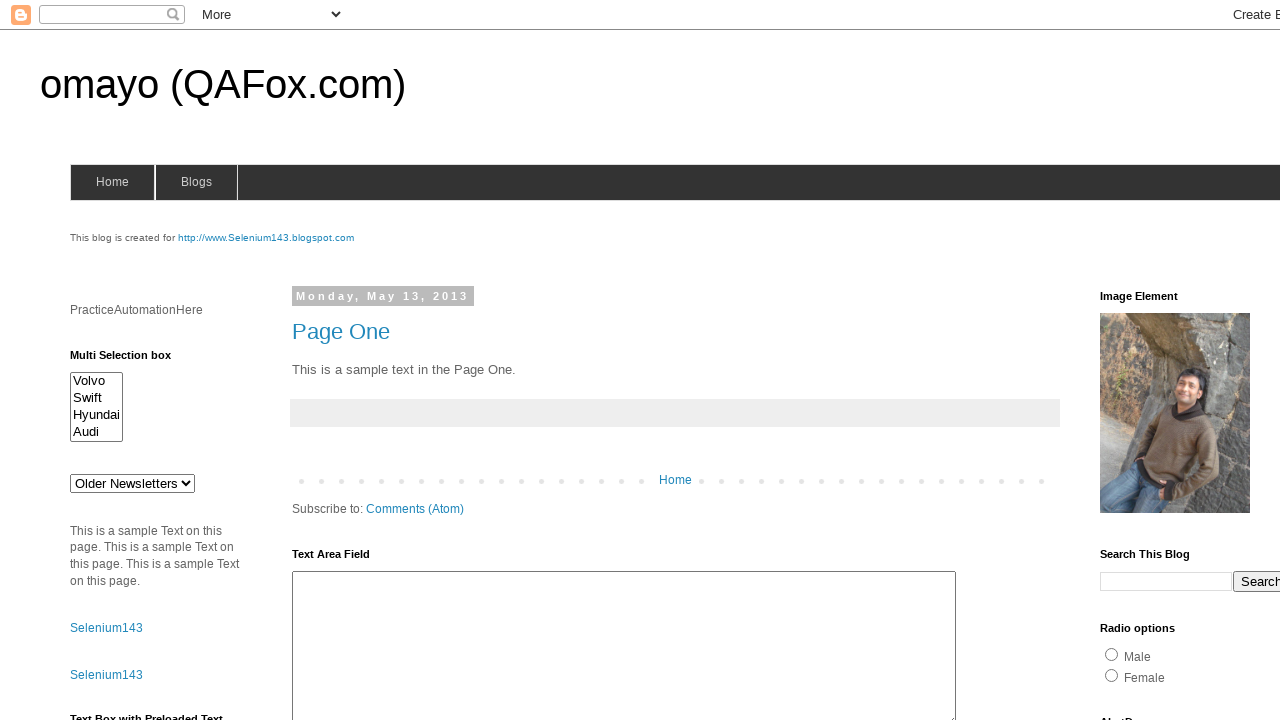

Set up dialog handler to capture and accept alerts
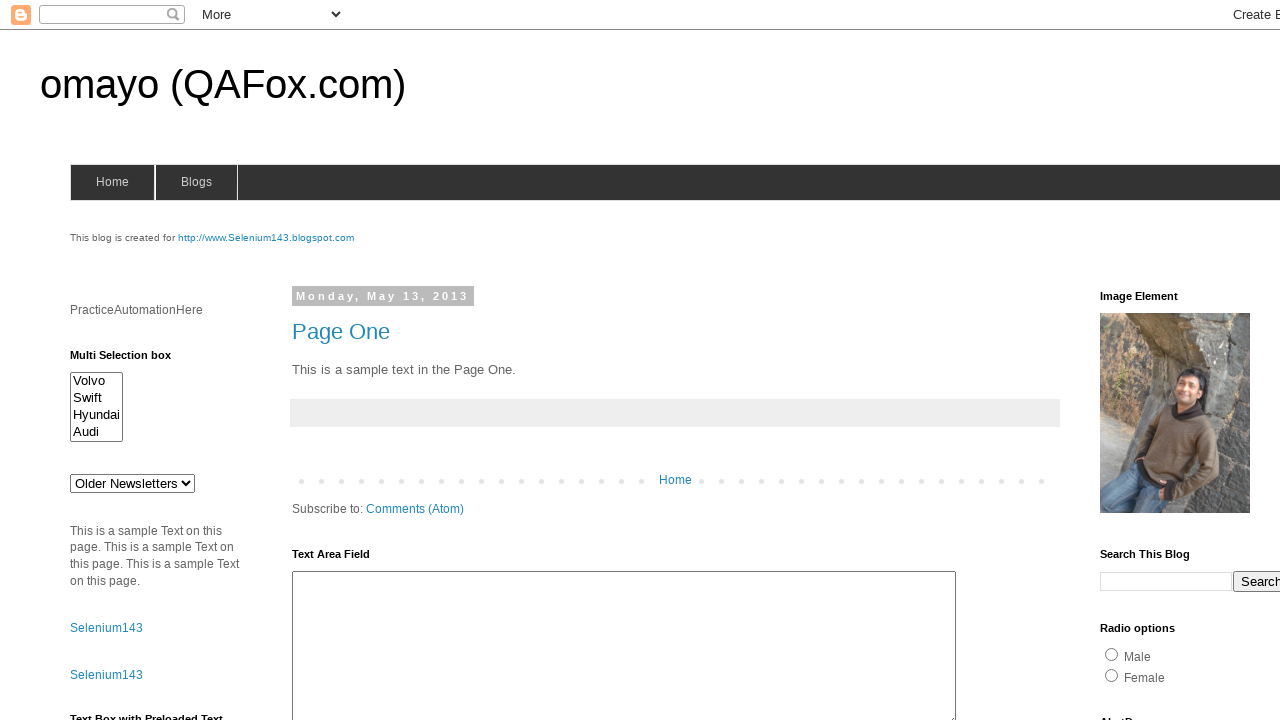

Clicked alert trigger button (#alert2) at (155, 360) on #alert2
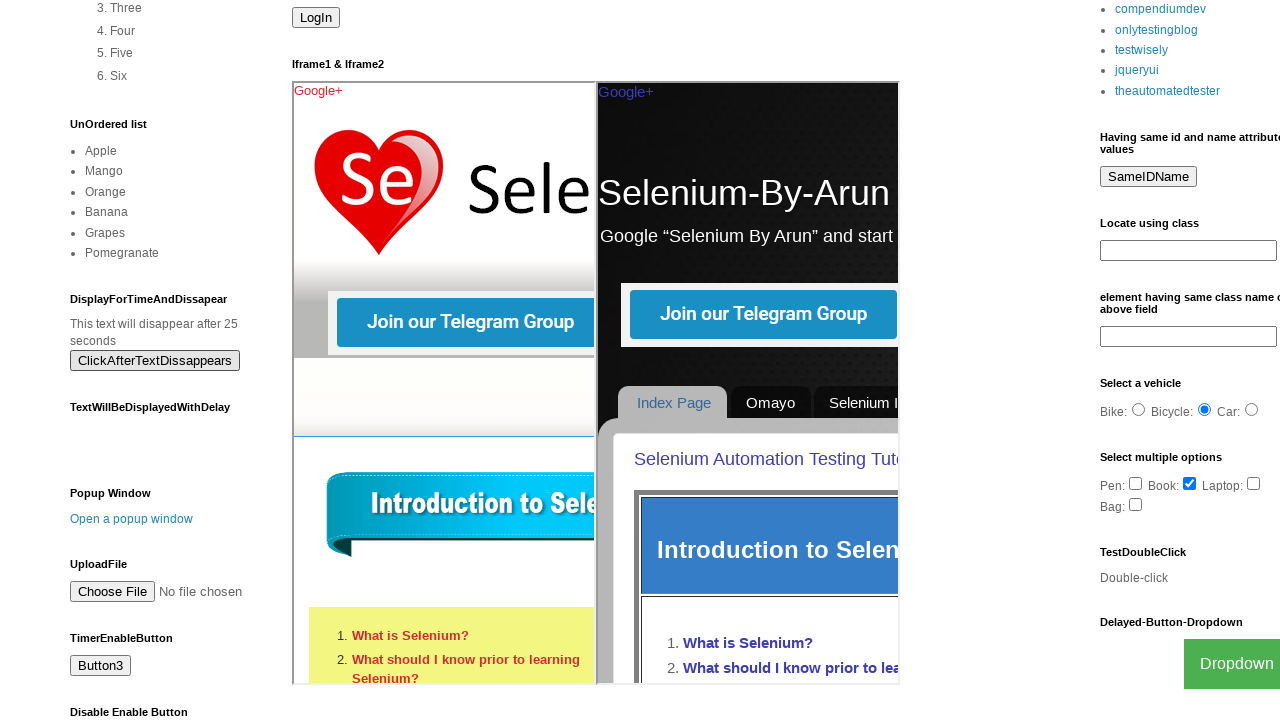

Waited 2 seconds for alert to be processed
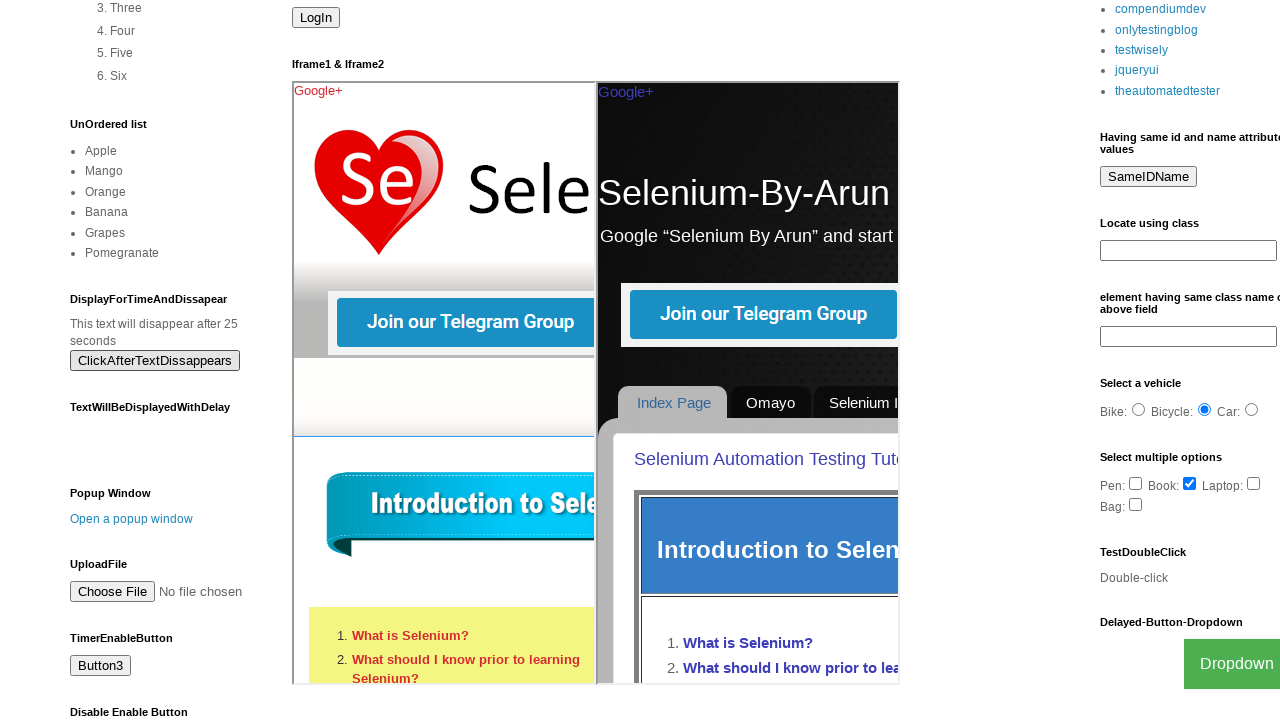

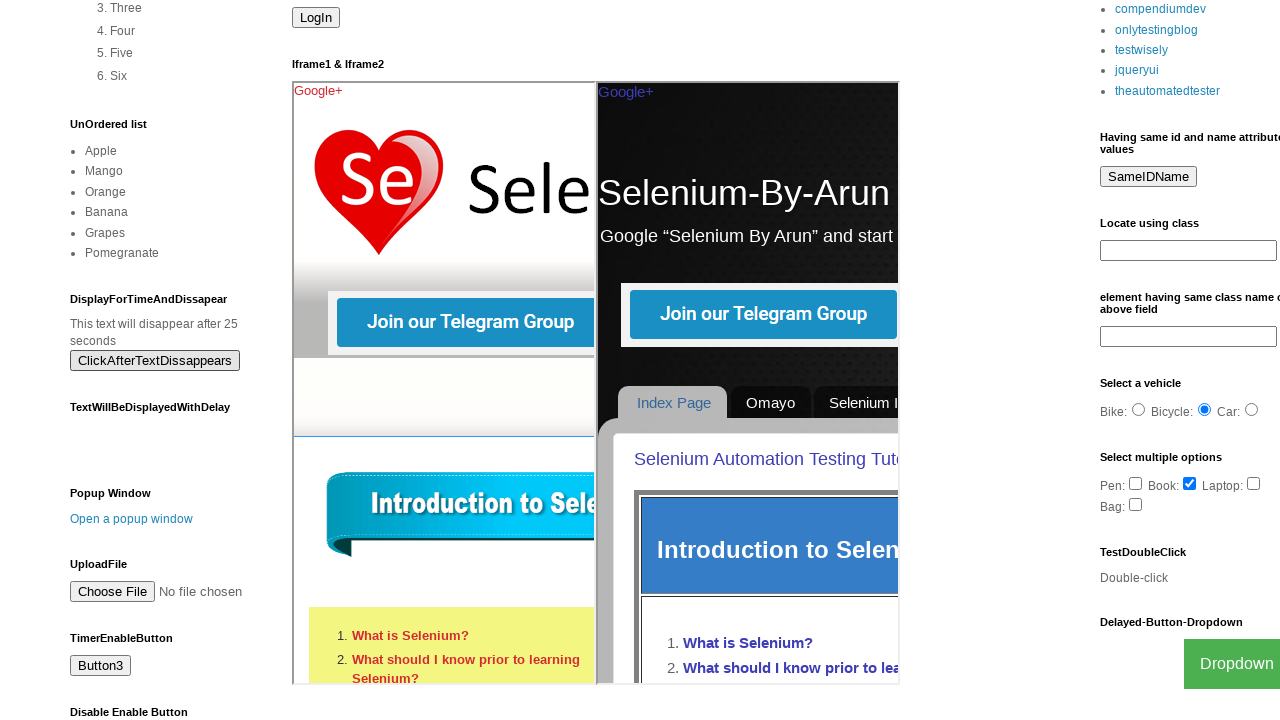